Tests navigation to Batik section, opens the first painting, adds it to favorites, then navigates to favorites section and verifies the painting was saved.

Starting URL: https://artnow.ru

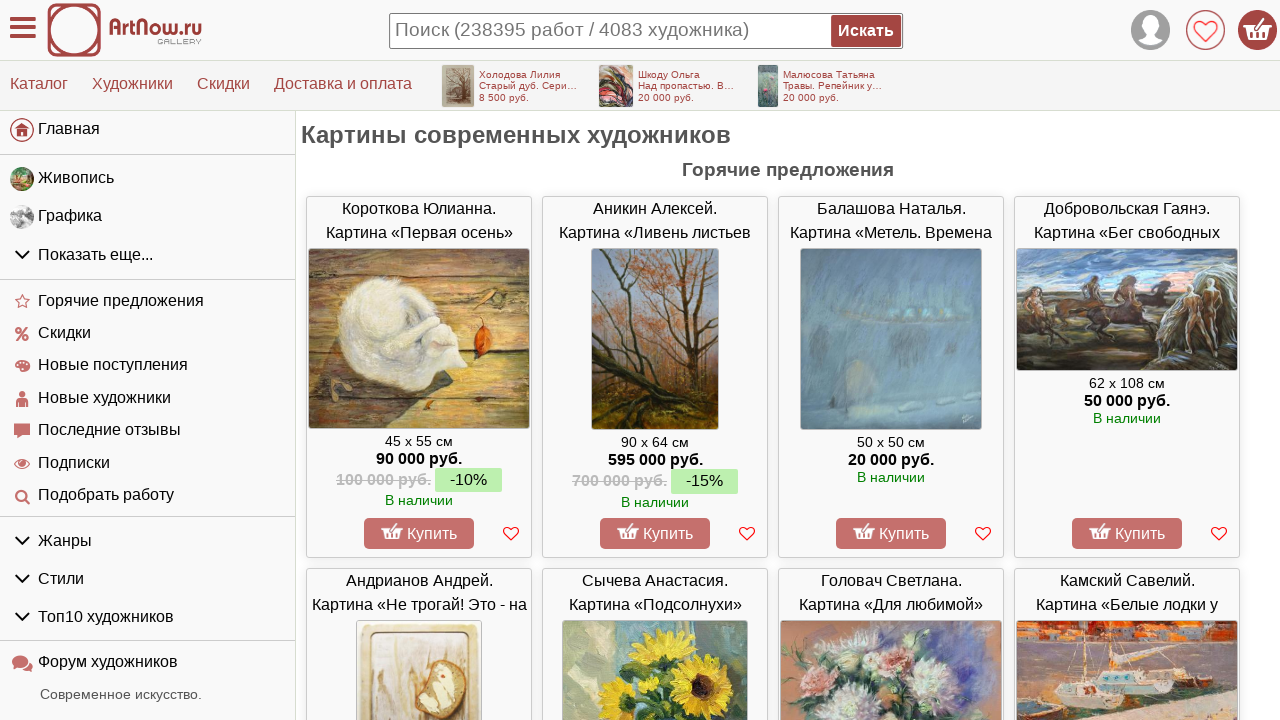

Opened art categories drop-down list at (148, 255) on #left_container > div > ul:nth-child(2) > li.menu-group.gids > div
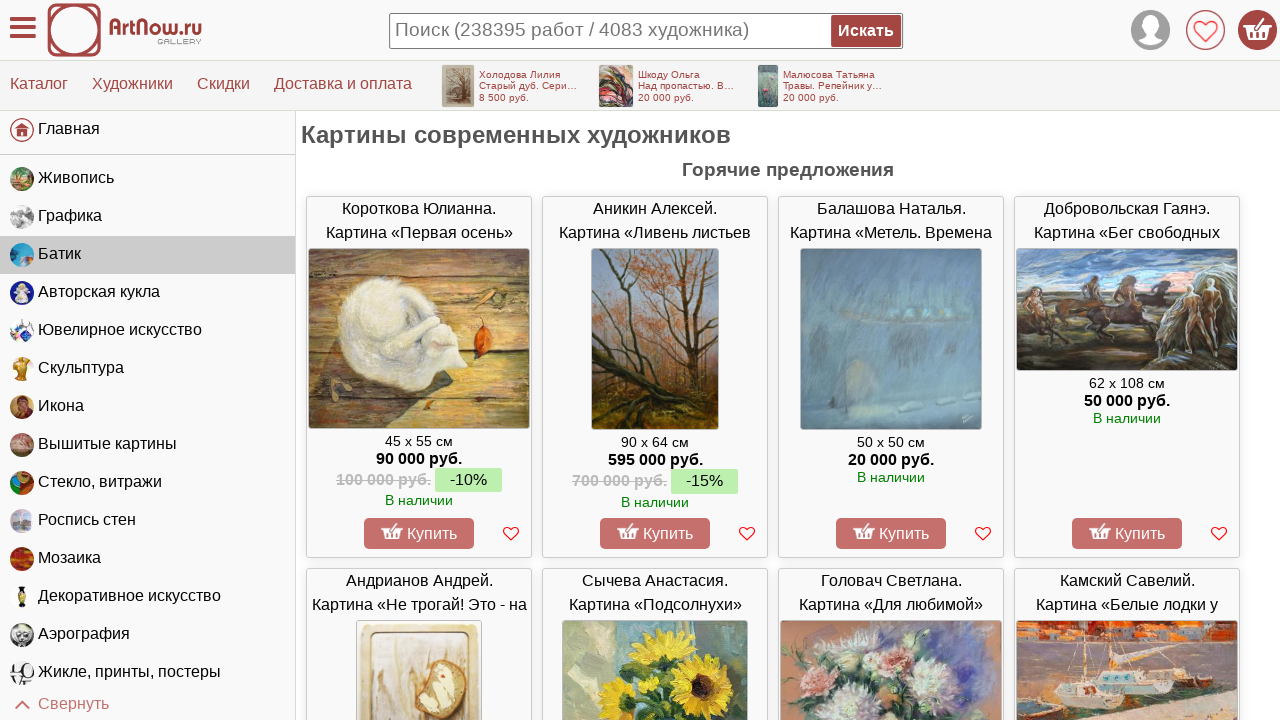

Navigated to Batik section at (148, 255) on #left_container > div > ul:nth-child(2) > li:nth-child(3) > a
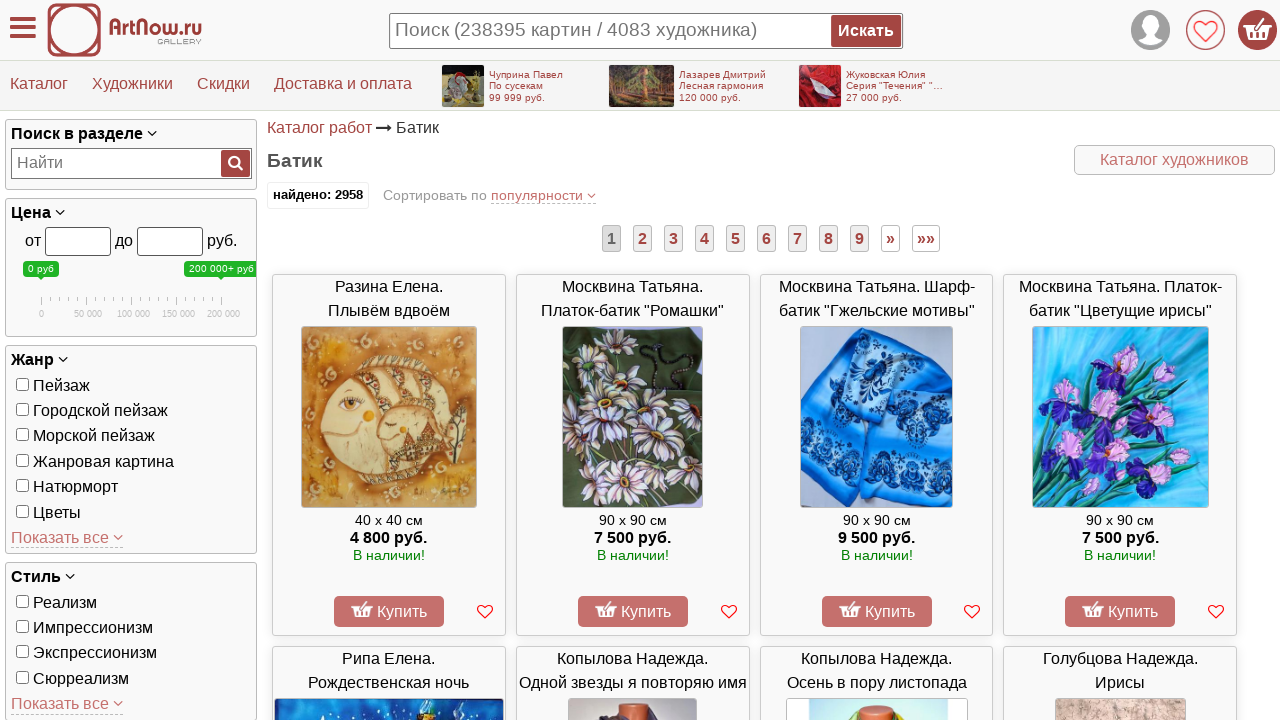

Batik paintings loaded
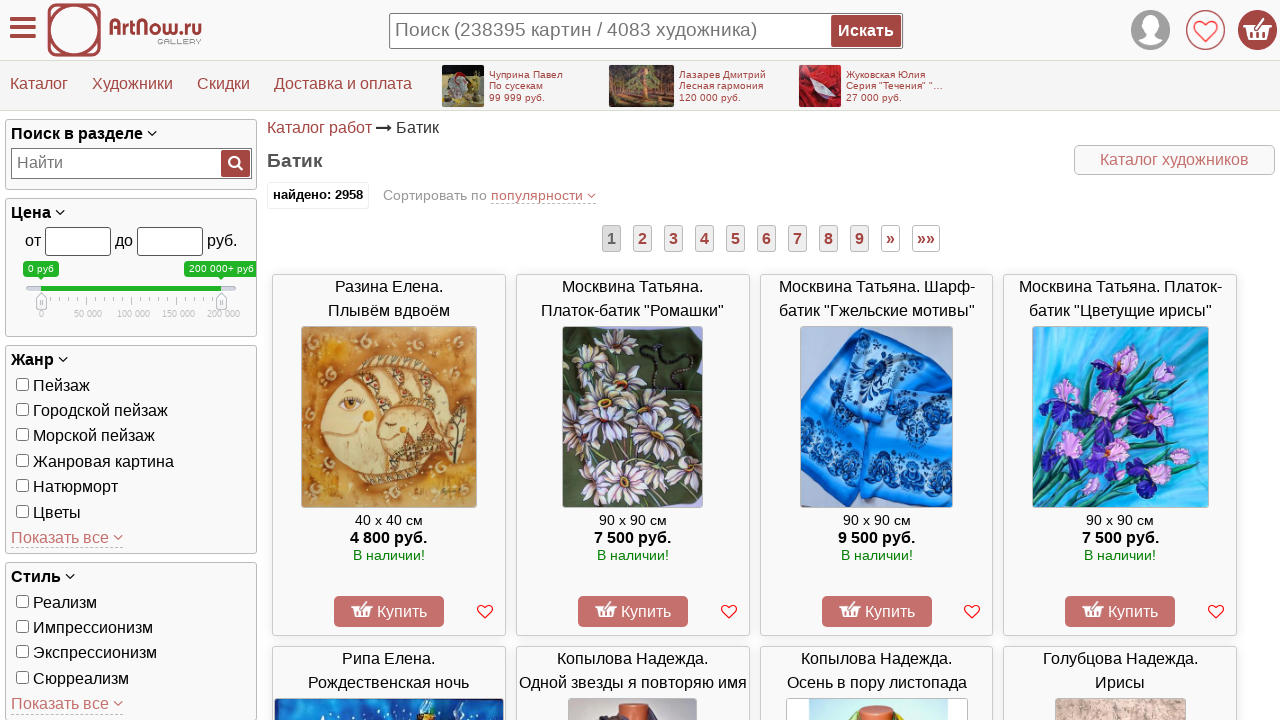

Clicked first painting in Batik section at (389, 300) on #sa_container > div:nth-child(3) > a:nth-child(1) > div
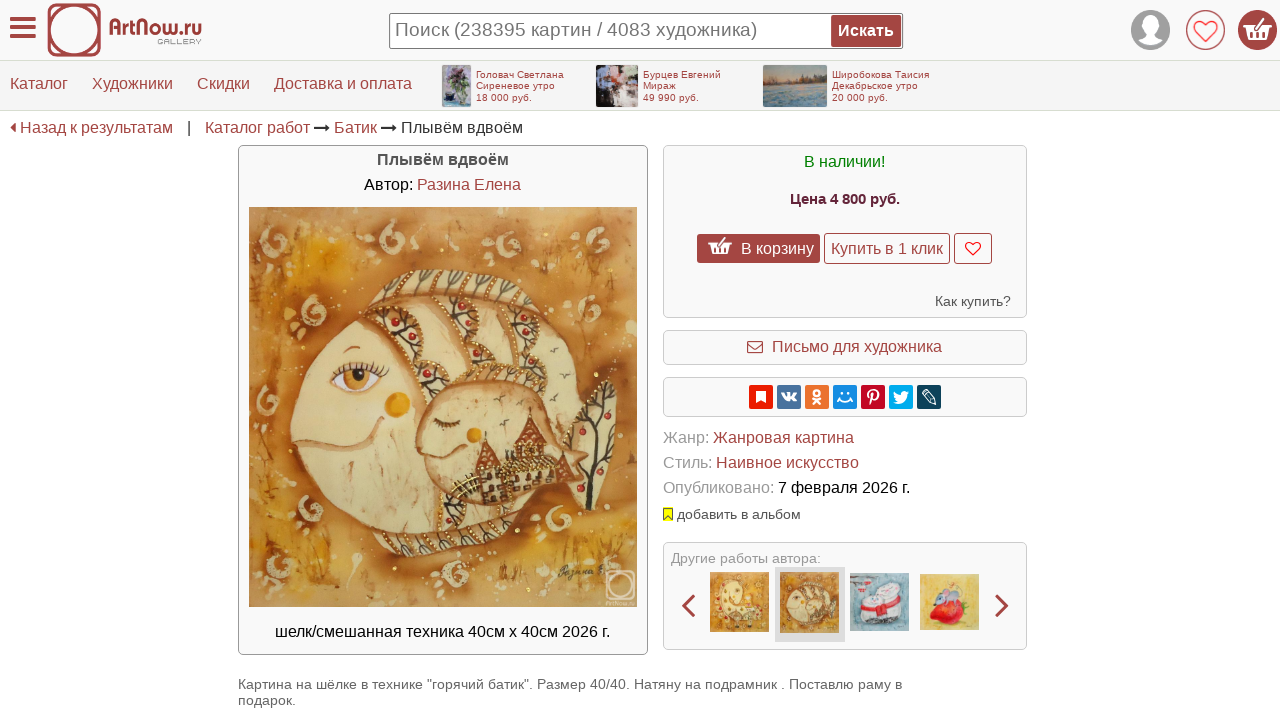

Painting details page loaded
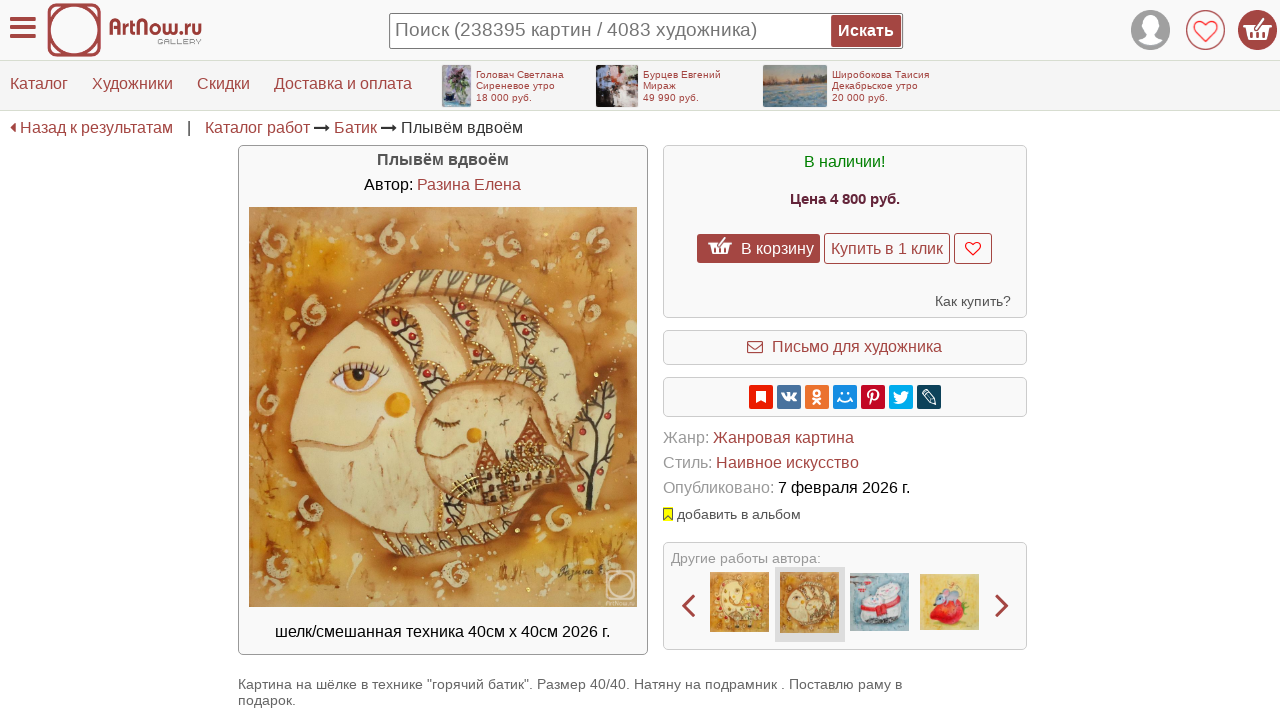

Clicked heart icon to add painting to favorites at (973, 248) on #main_container > div:nth-child(3) > div.infocontainer > div.sale-span > span
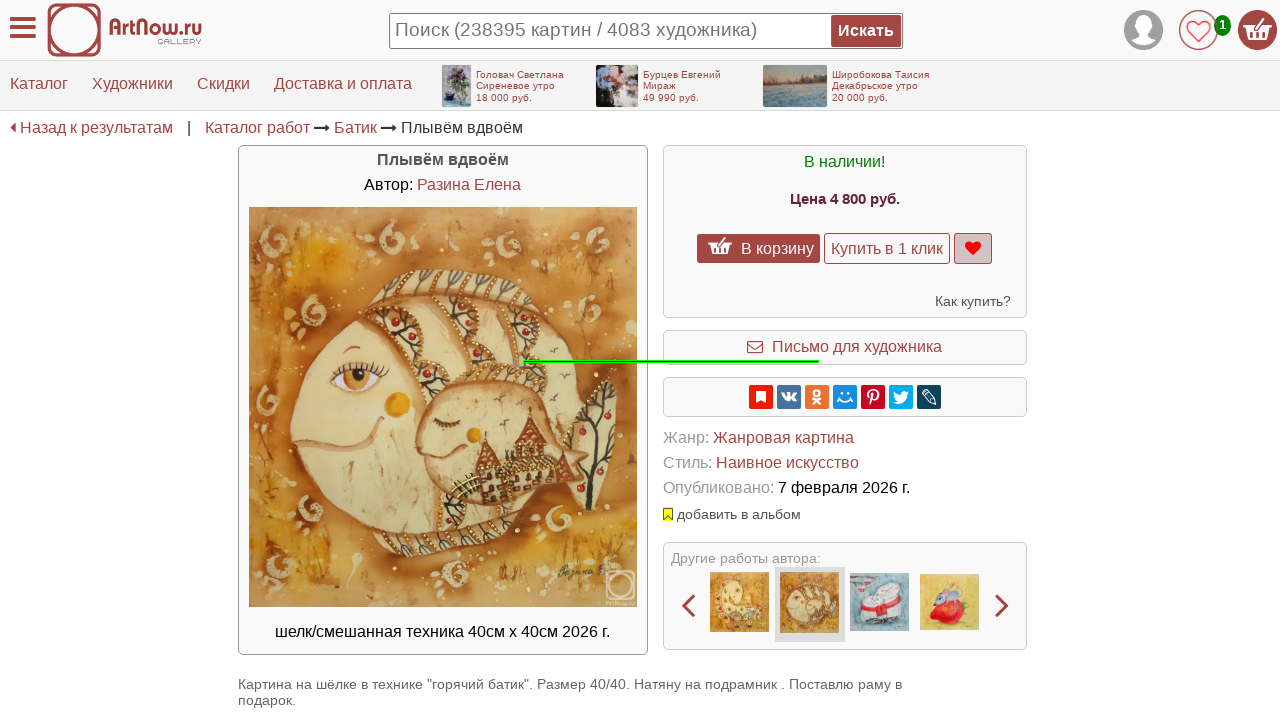

Navigated to favorites section at (1199, 30) on body > div.topheader > span.fvtico > img
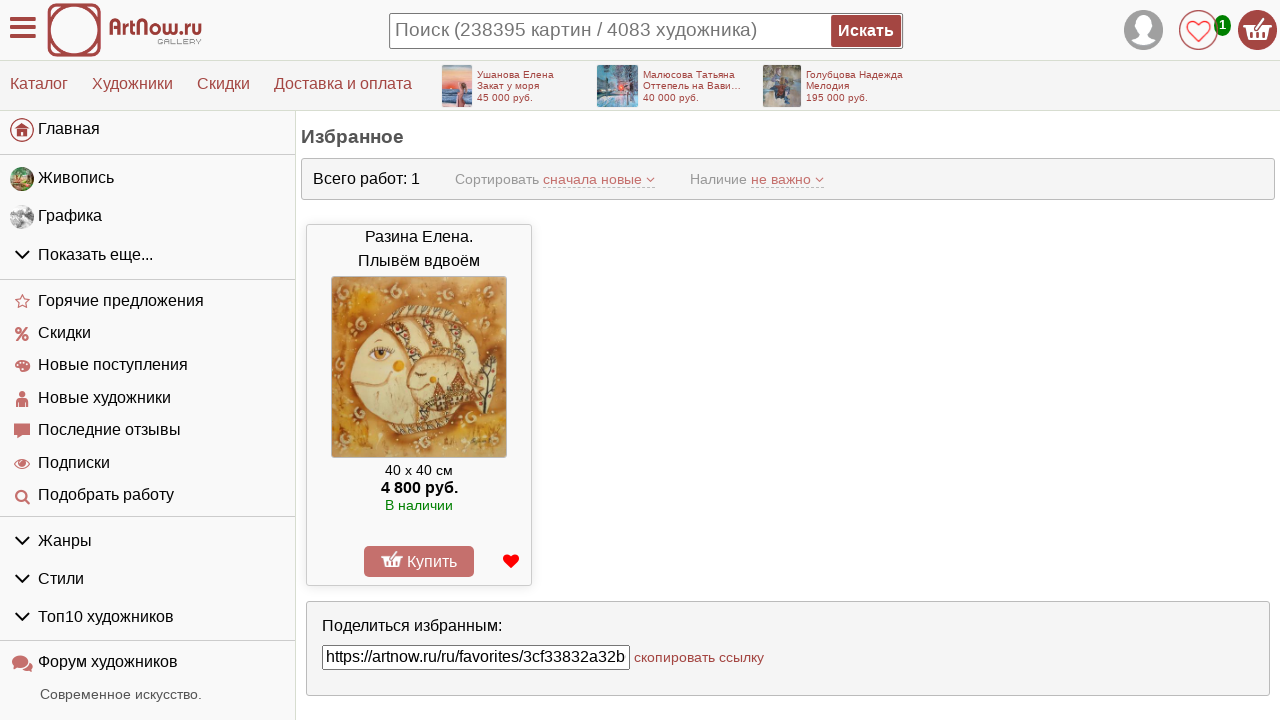

Favorites section loaded
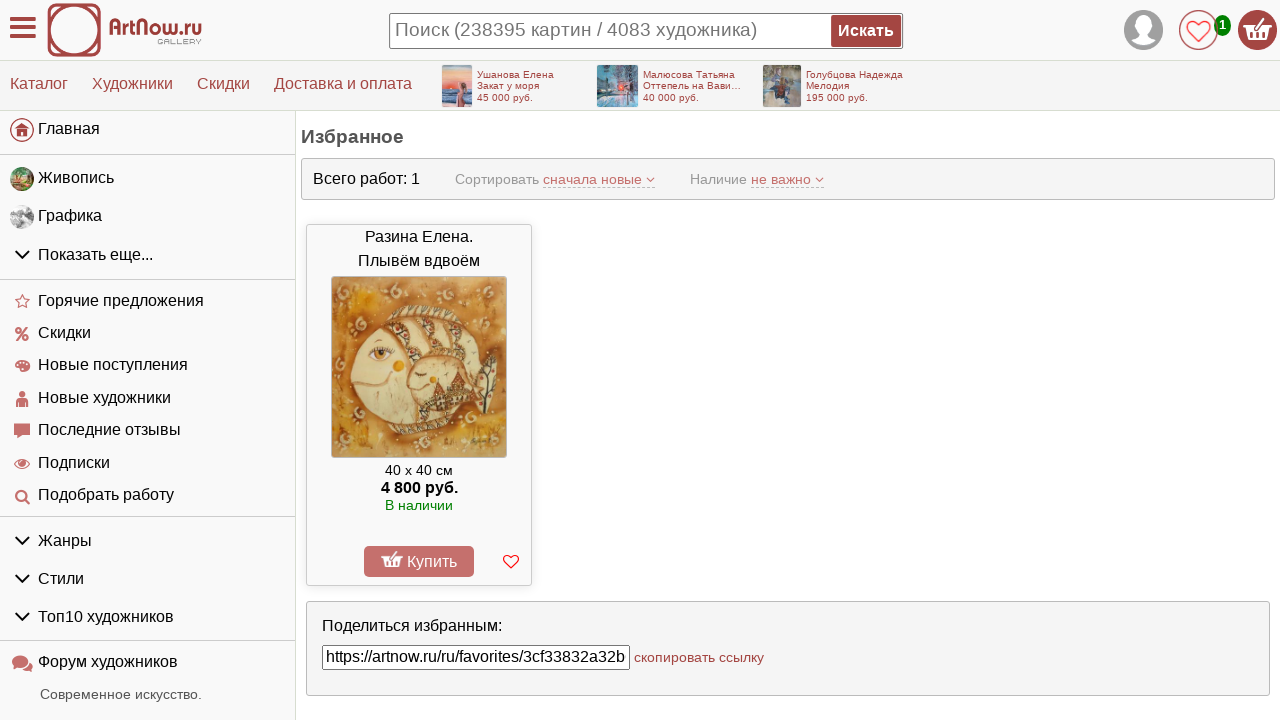

Clicked saved painting in favorites at (419, 250) on #sa_container > div.post > a:nth-child(1) > div
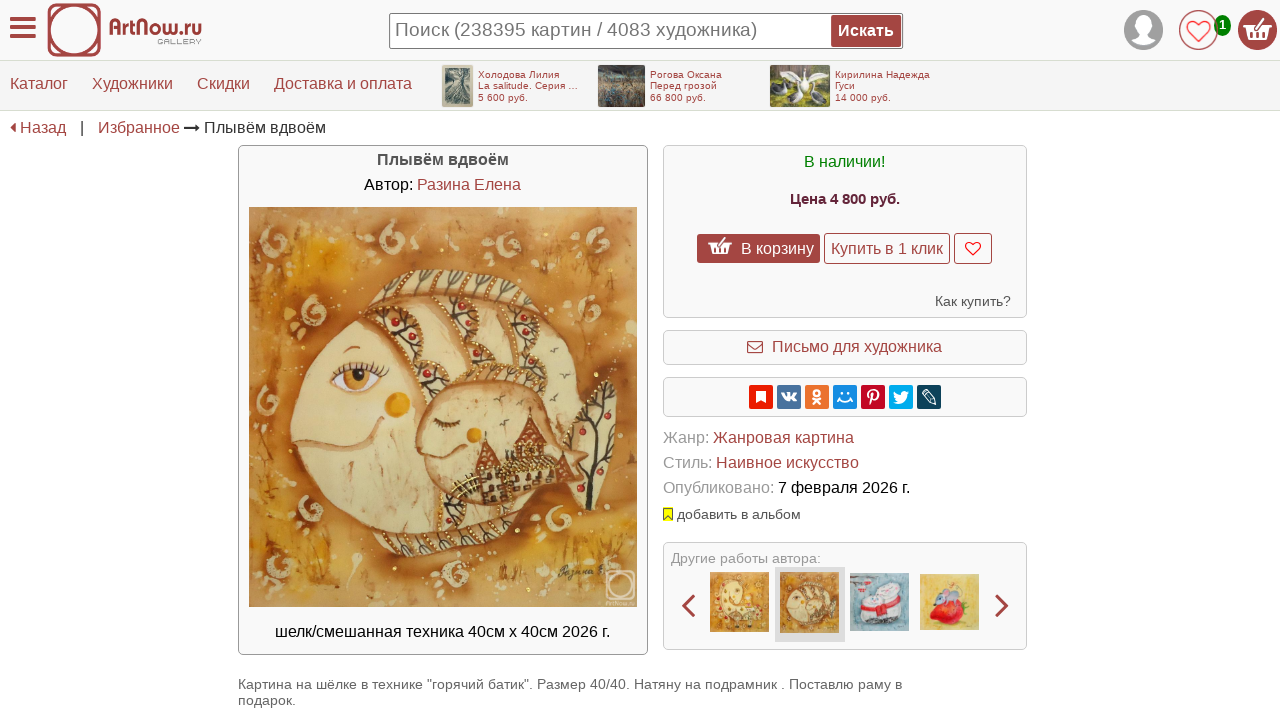

Painting details page loaded, verifying saved painting from favorites
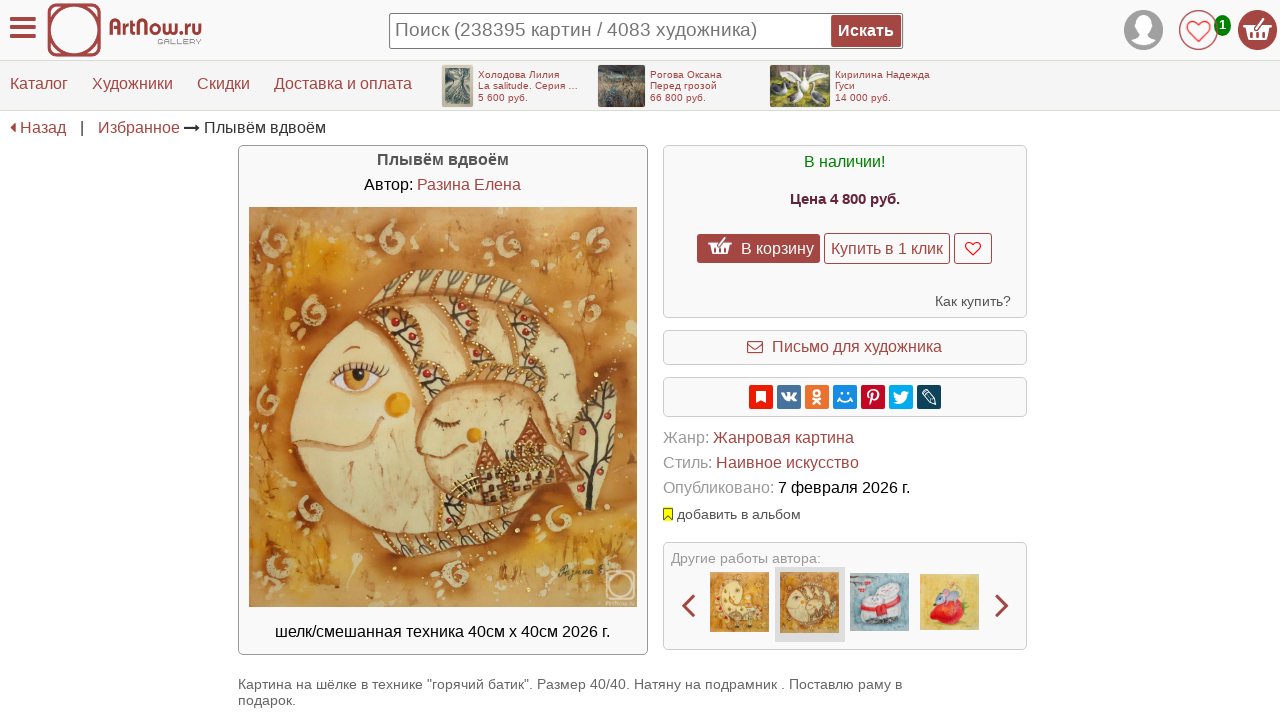

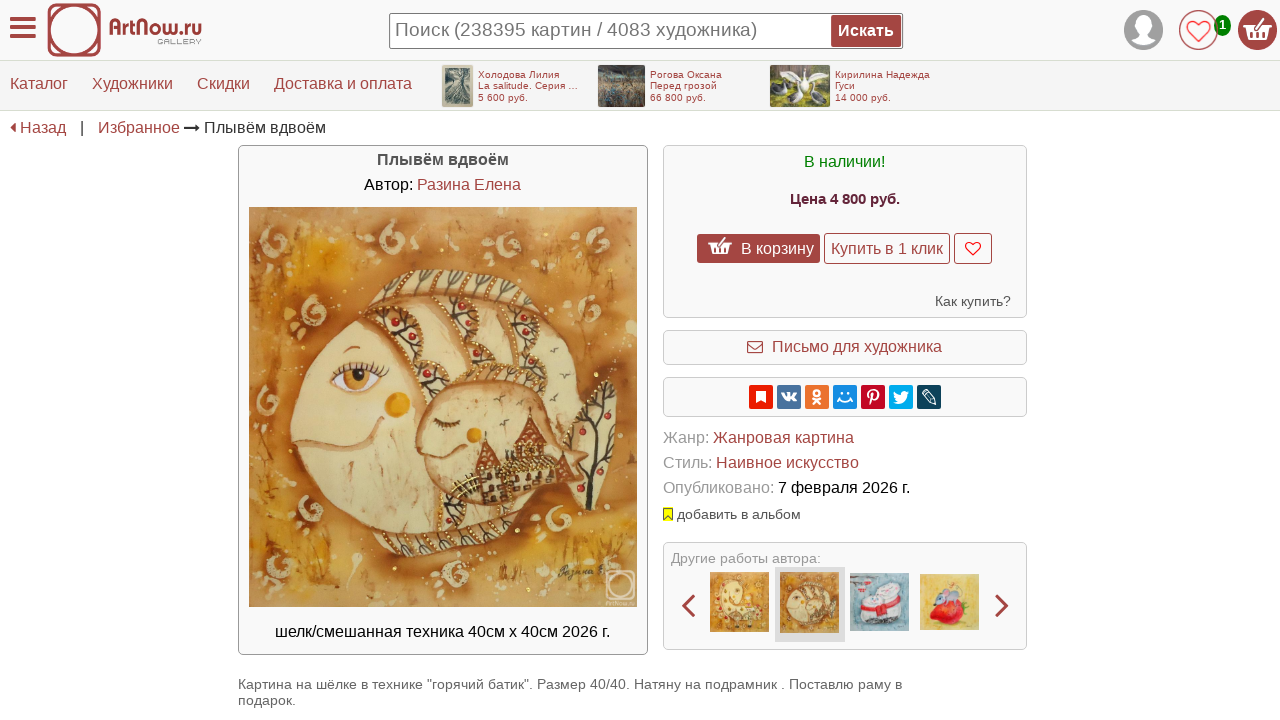